Tests dynamic checkbox removal and addition by clicking Remove button, verifying checkbox disappears, then clicking Add button and verifying checkbox reappears

Starting URL: https://the-internet.herokuapp.com/dynamic_controls

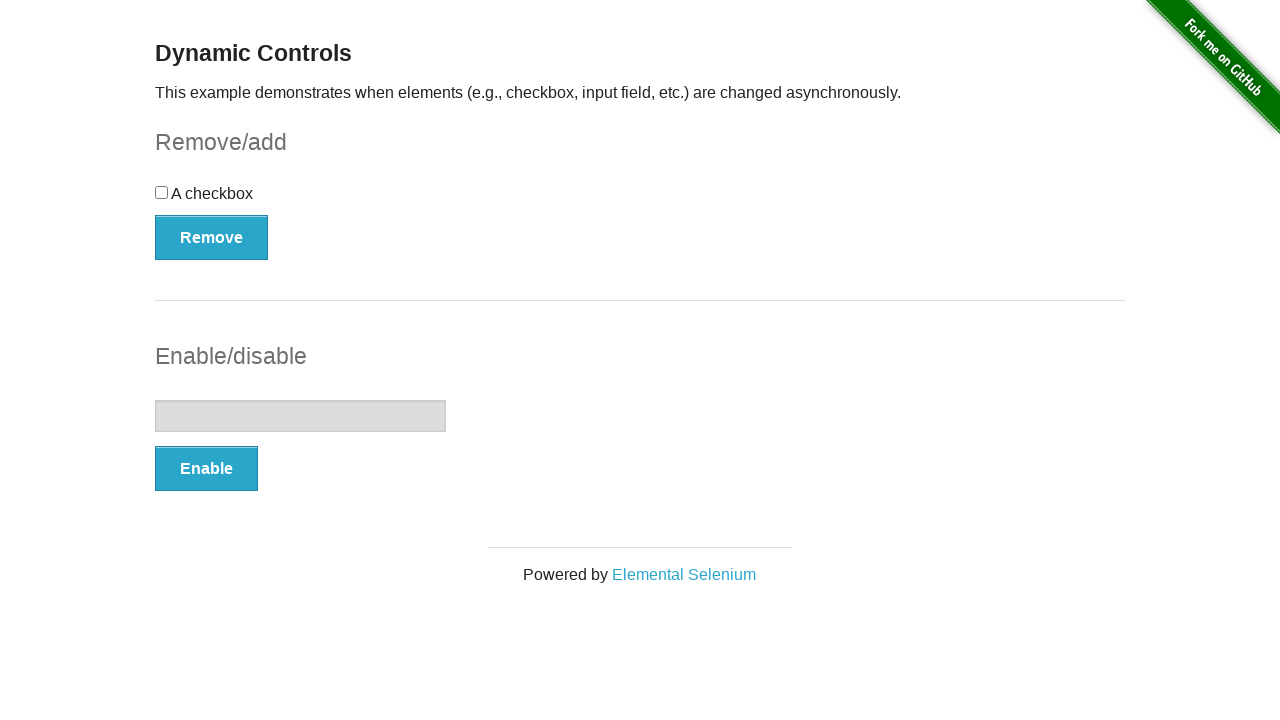

Clicked Remove button to remove checkbox at (212, 237) on button[onclick='swapCheckbox()']
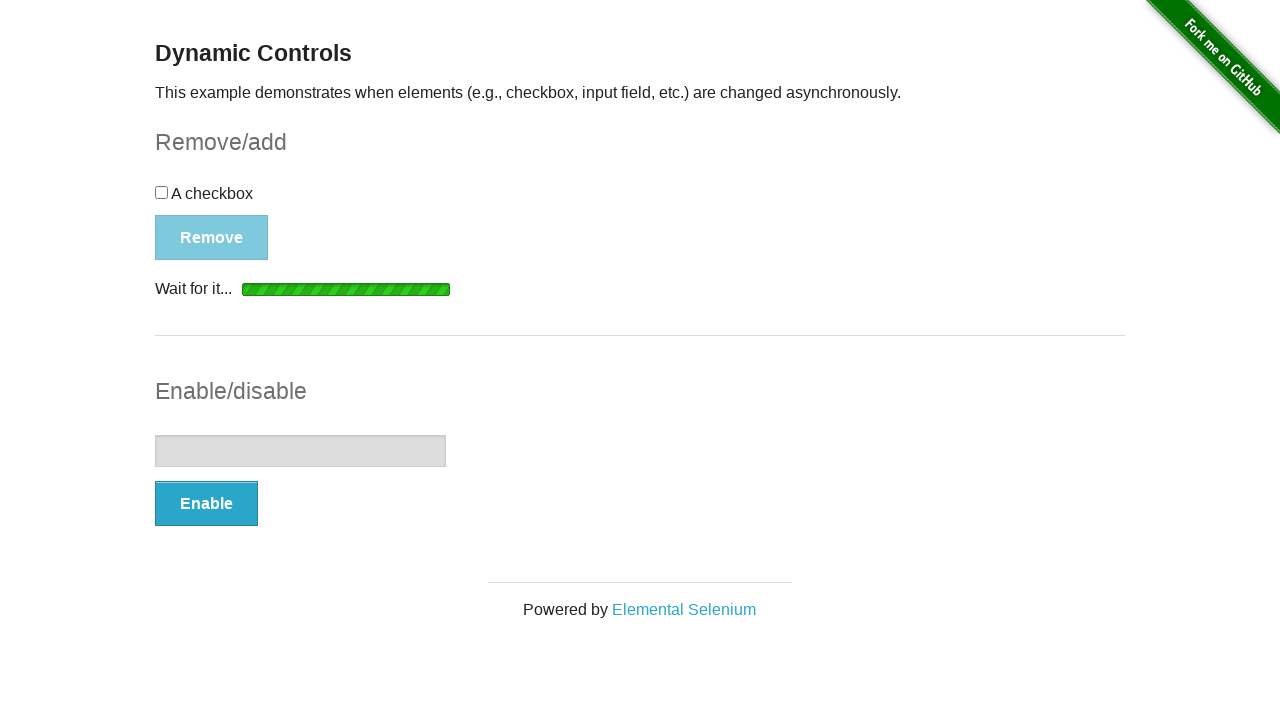

Verified checkbox disappeared after clicking Remove
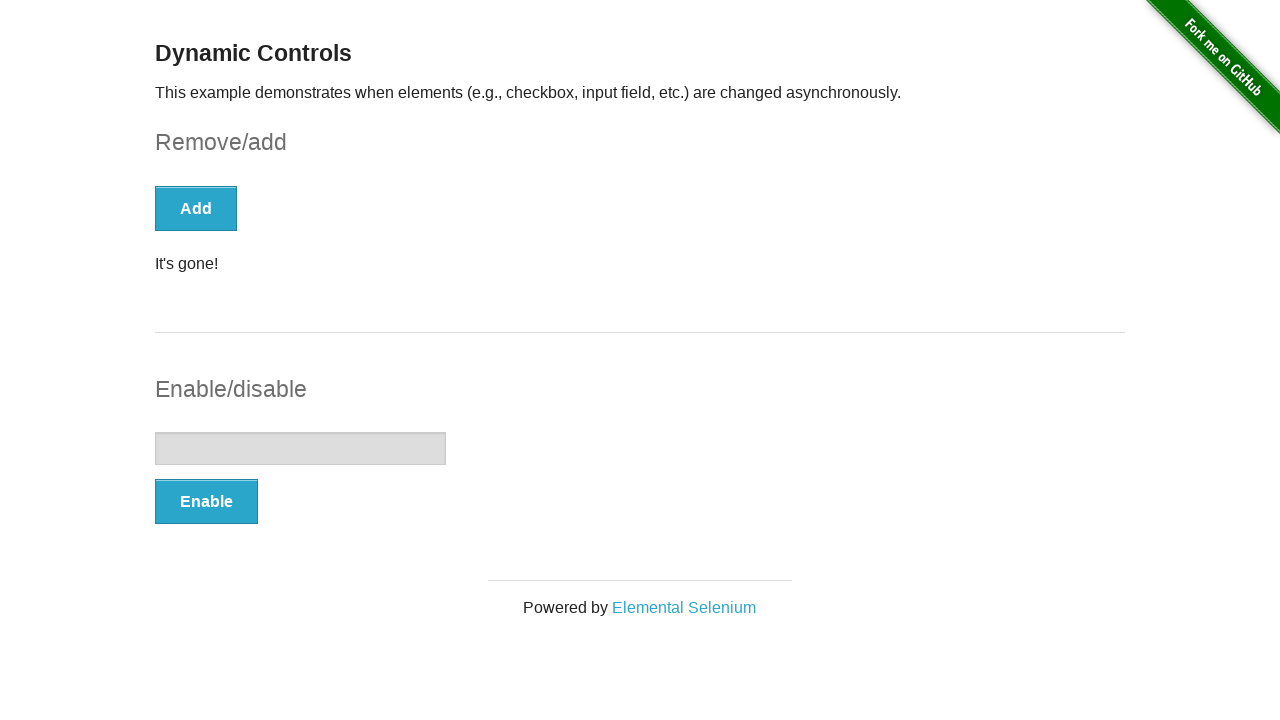

Clicked Add button to restore checkbox at (196, 208) on button[onclick='swapCheckbox()']
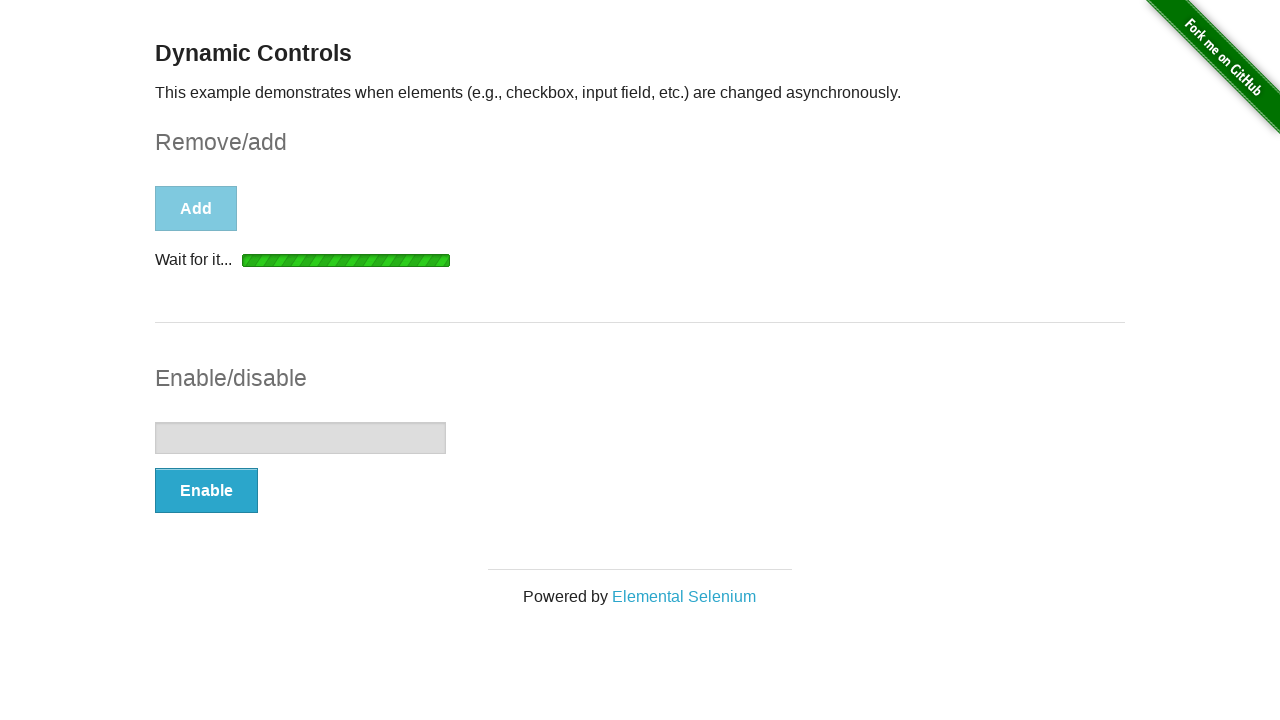

Verified checkbox reappeared after clicking Add
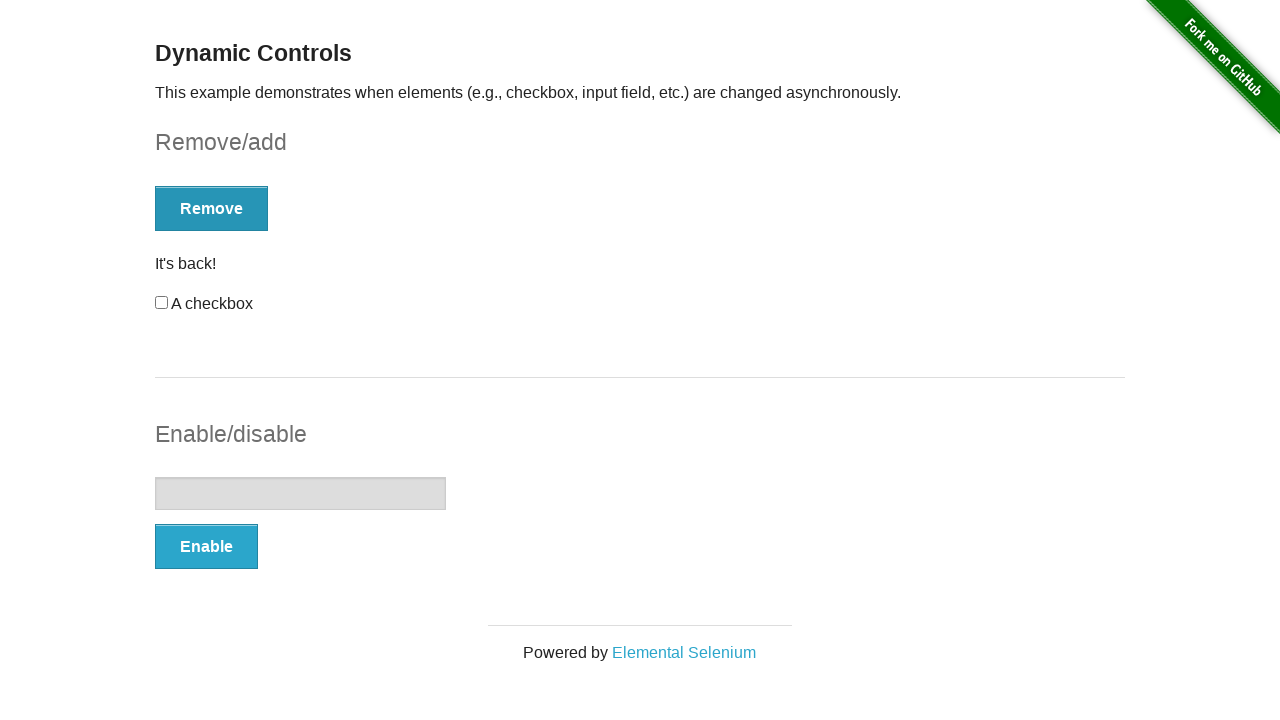

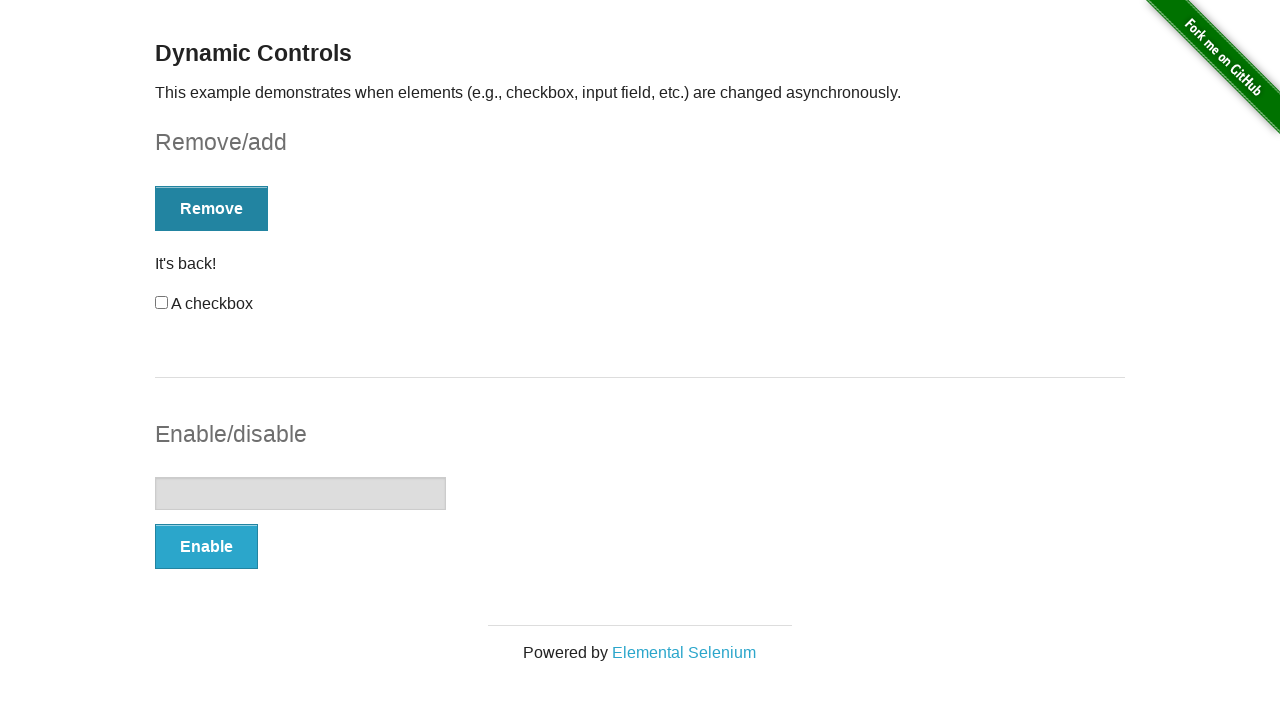